Navigates to an LMS homepage, clicks on the "All Courses" navigation link, and waits for the courses listing to load

Starting URL: https://alchemy.hguy.co/lms/

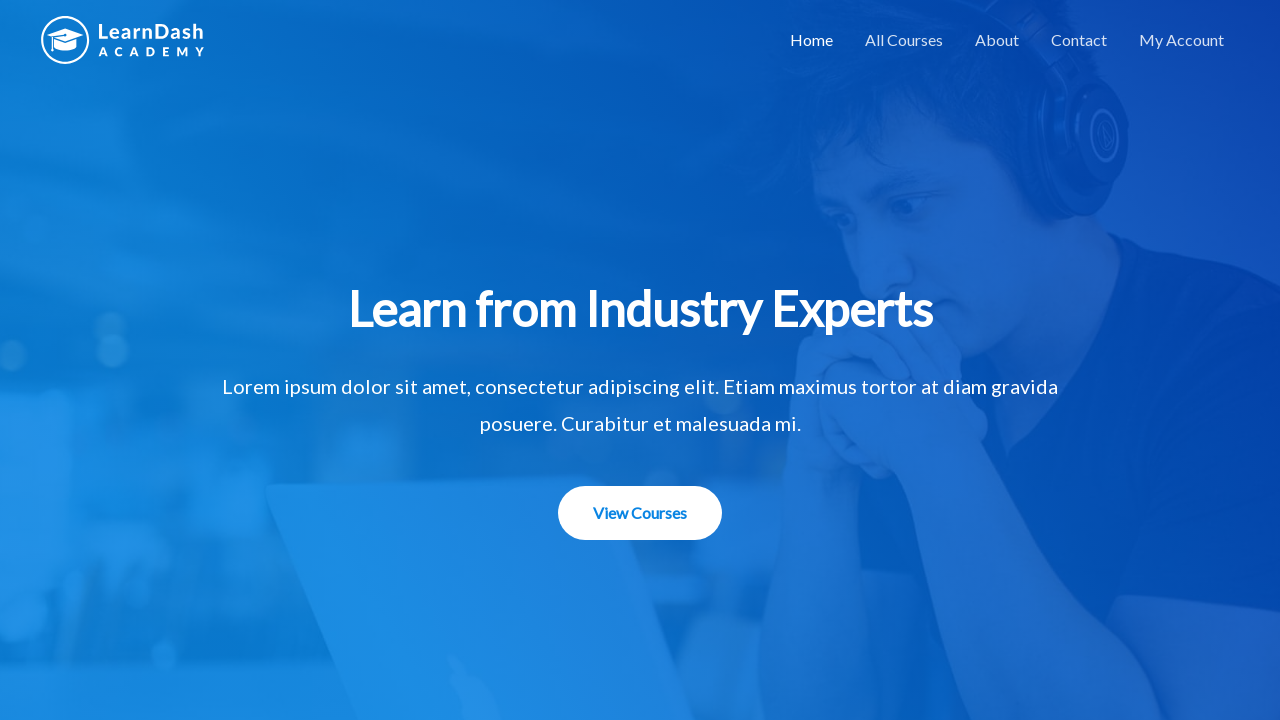

Clicked on 'All Courses' navigation link at (904, 40) on xpath=//a[contains(text(),'All Courses')]
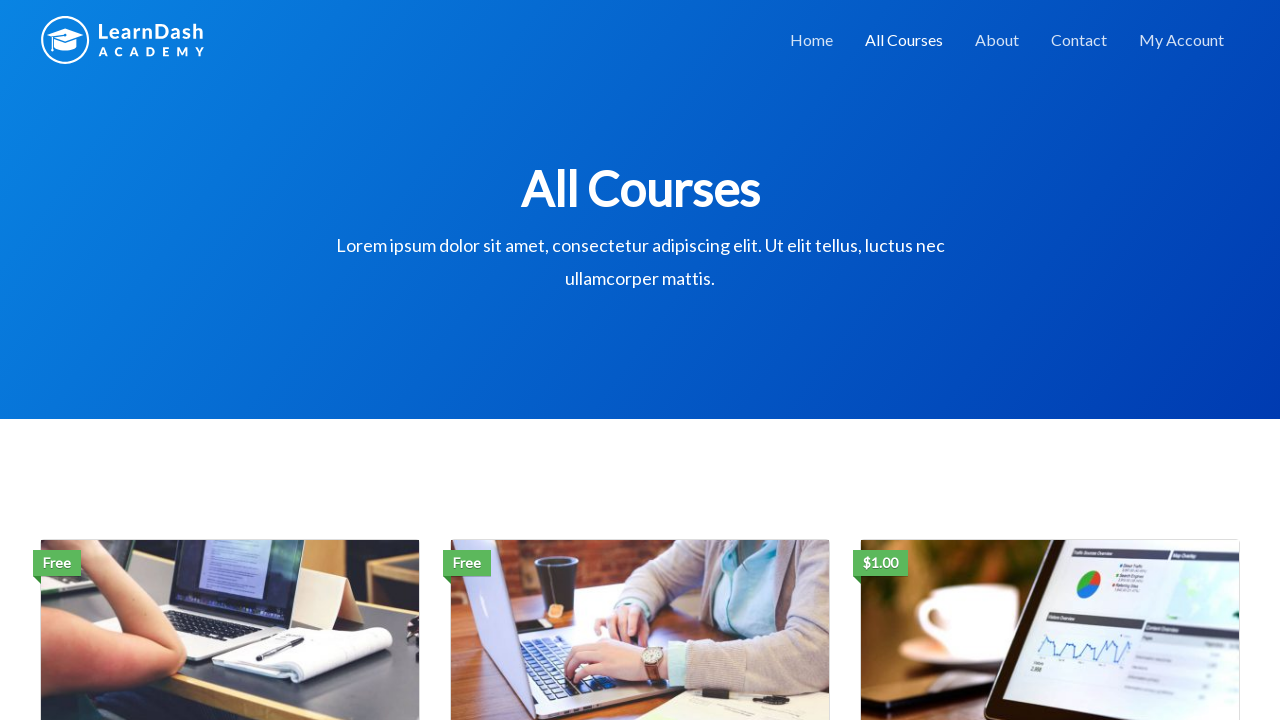

Courses listing loaded successfully
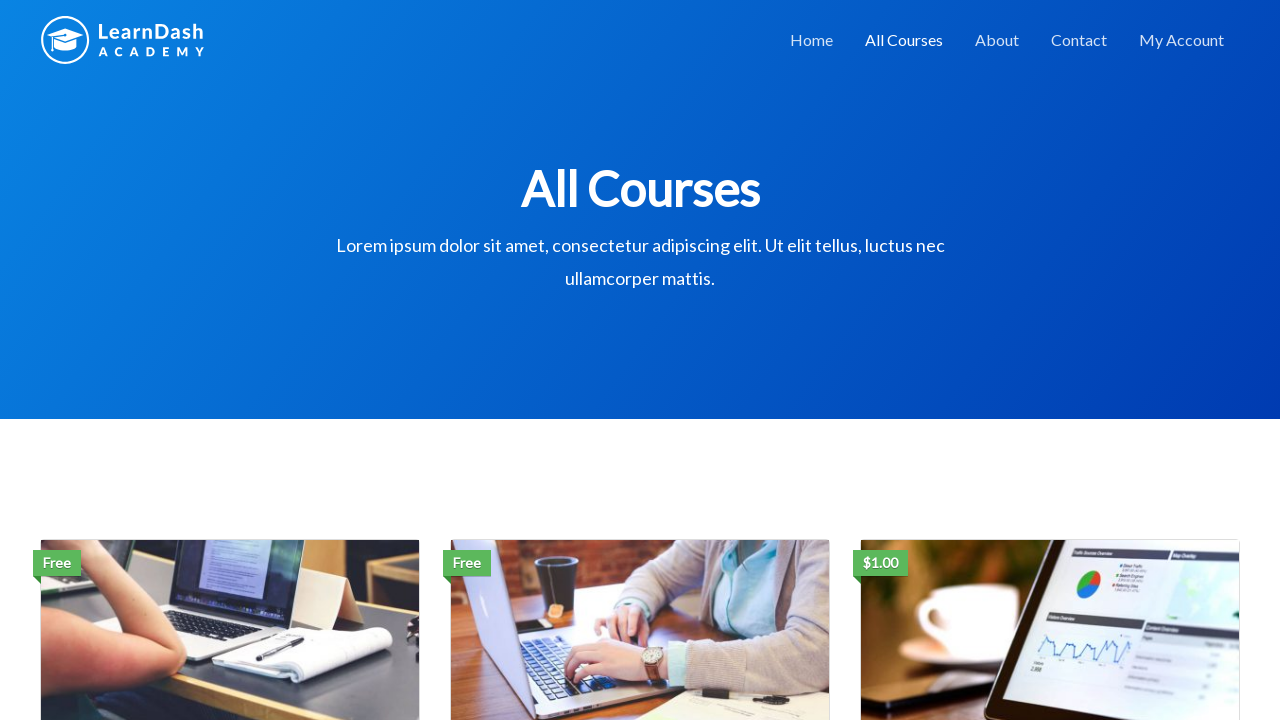

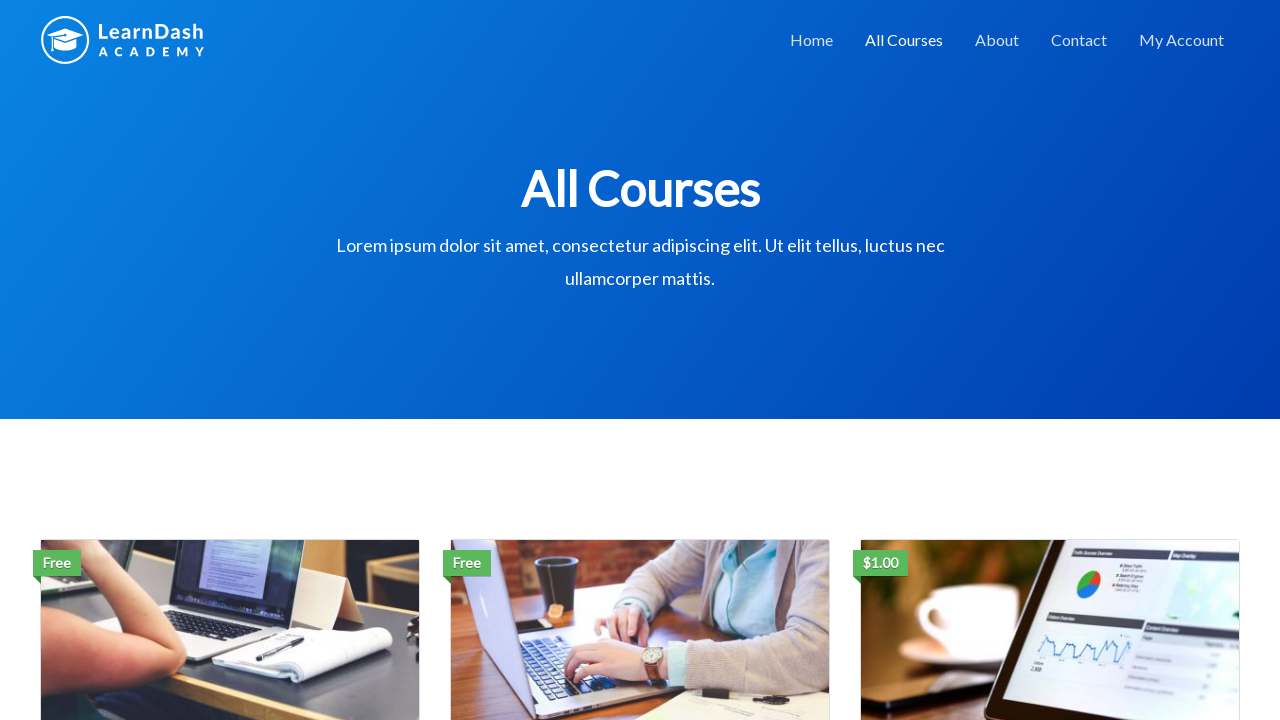